Tests navigation to the Hotels page by clicking the hotels link and verifying the page title

Starting URL: http://software-lab-travel-app.s3-website.us-east-2.amazonaws.com/

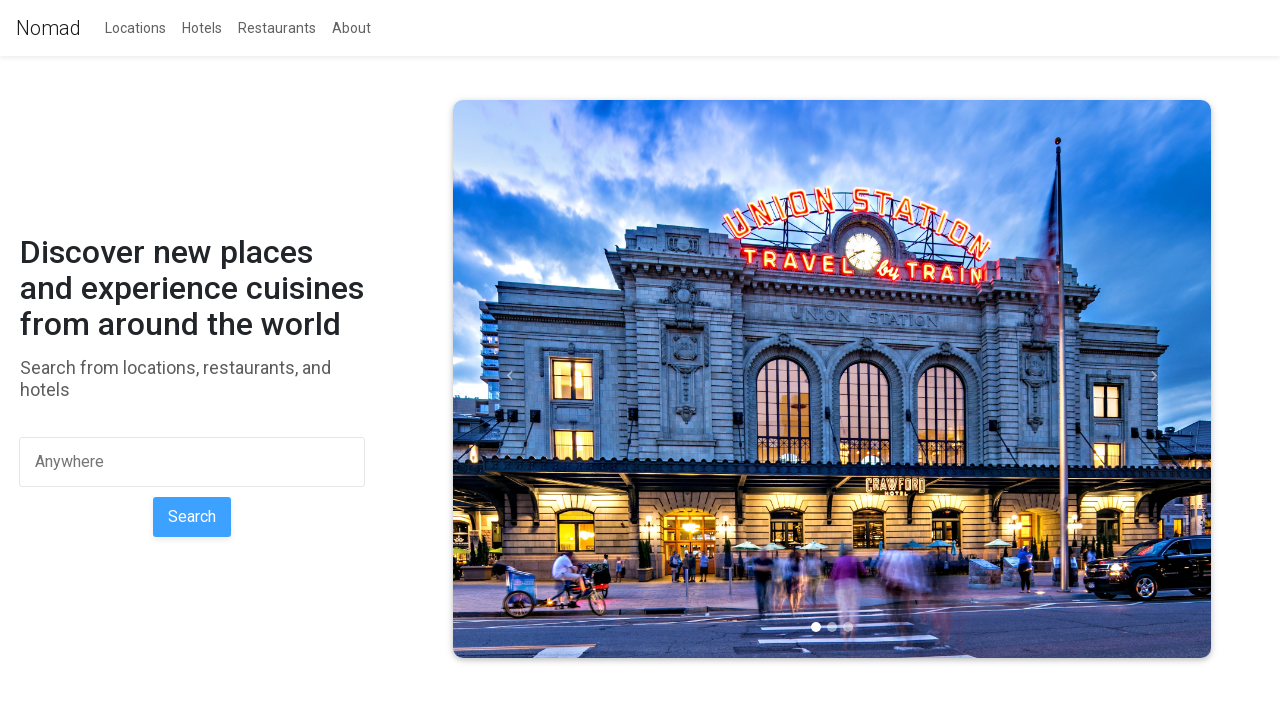

Clicked on the Hotels link to navigate to Hotels page at (202, 28) on a[href='/hotels']
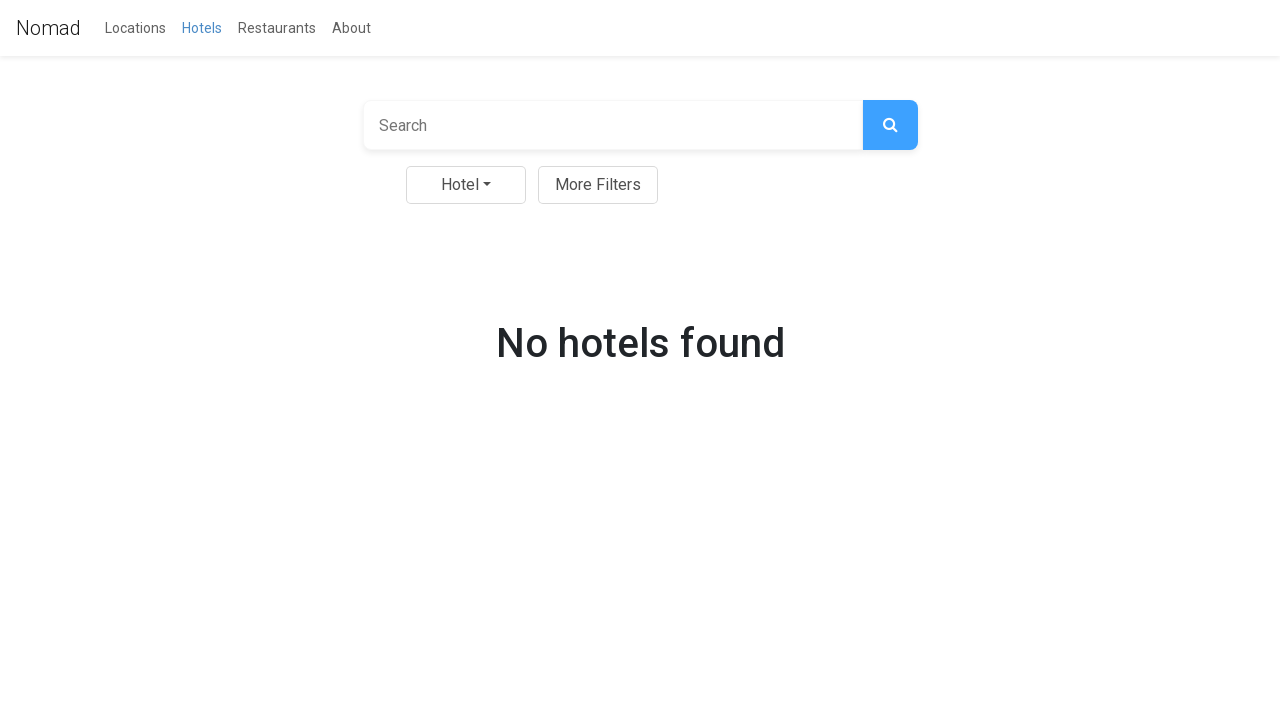

Hotels page loaded and h1 header element is visible
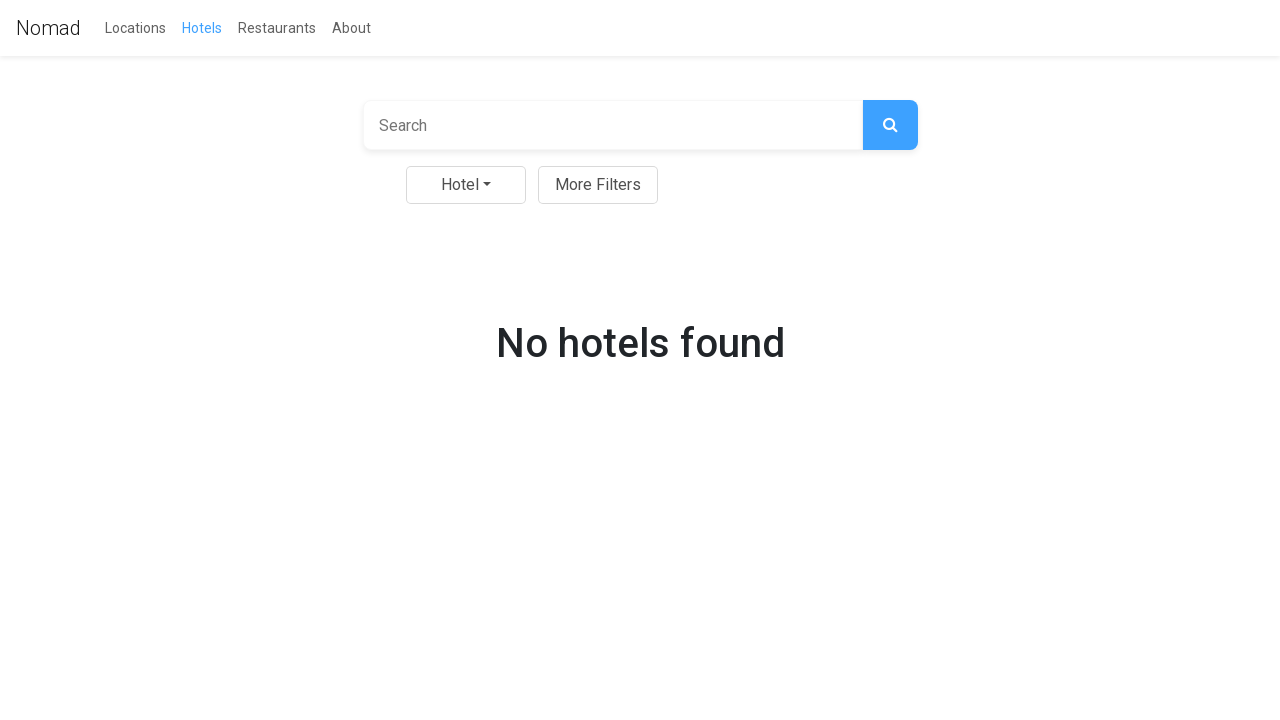

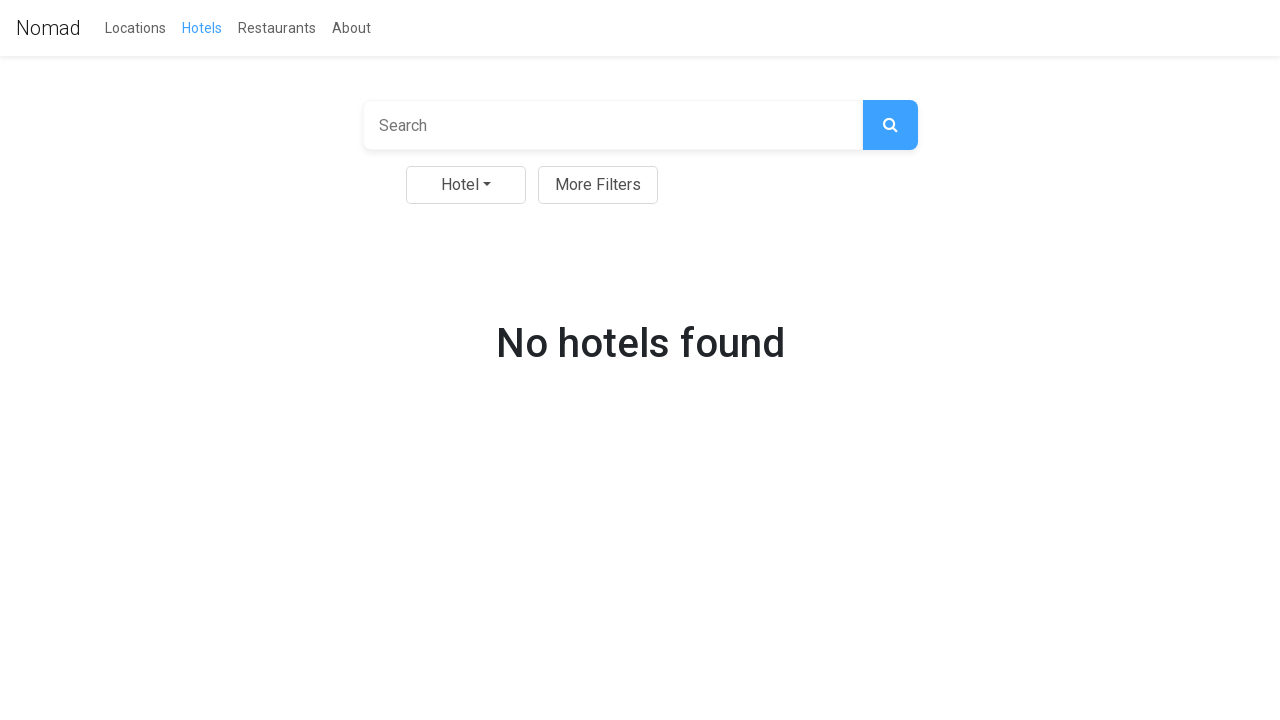